Navigates to Seoul's commercial district information page and clicks on the "store" button to access store-related information.

Starting URL: https://golmok.seoul.go.kr/stateArea.do

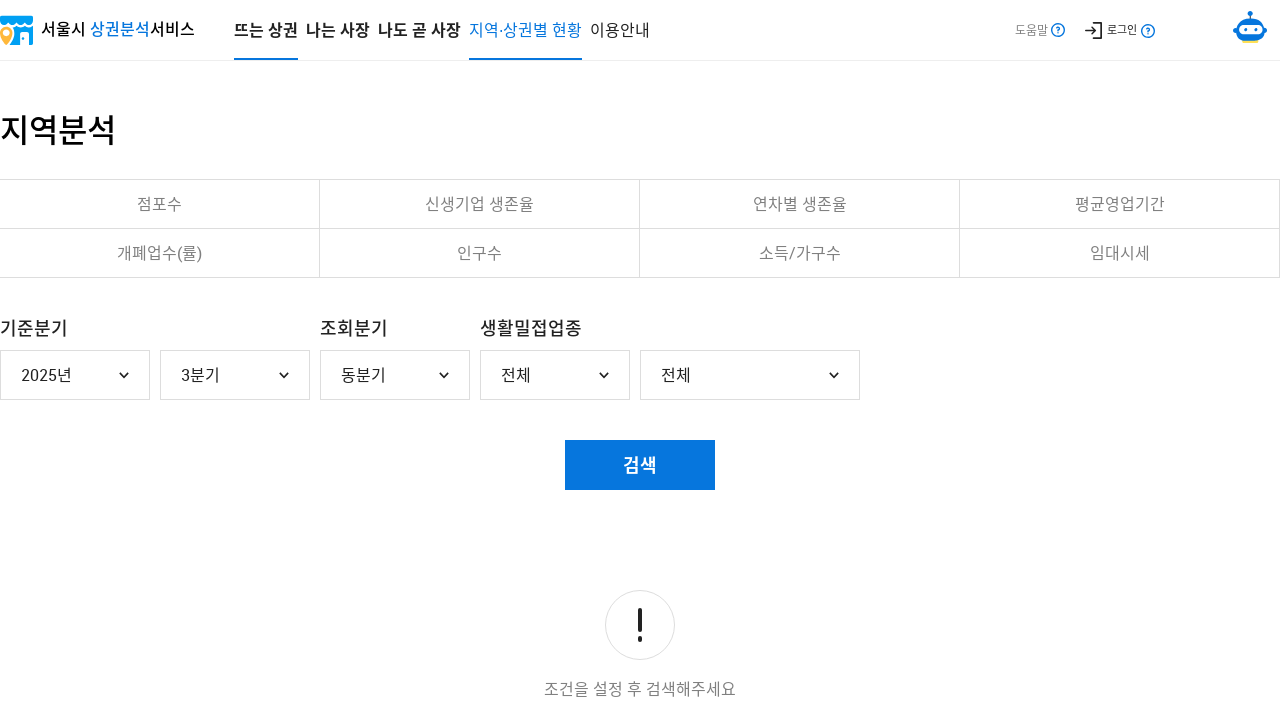

Waited for store button to become visible
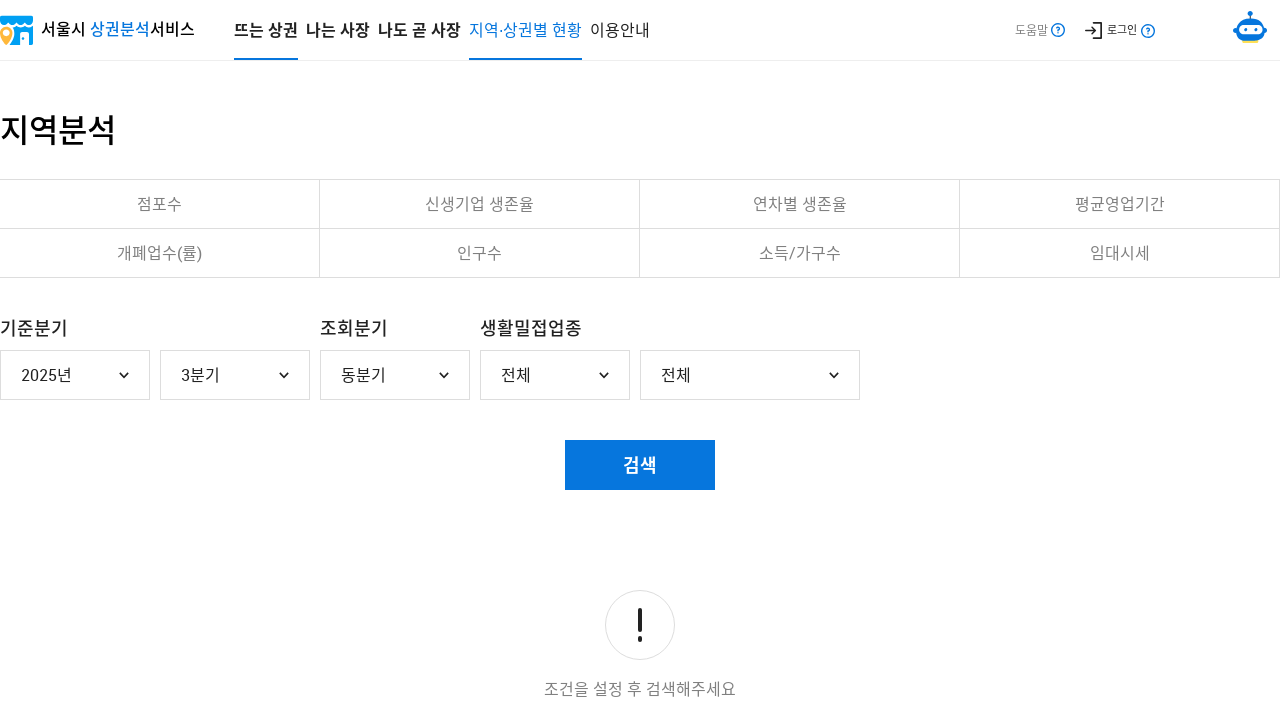

Clicked the store button to access store-related information at (160, 204) on .store
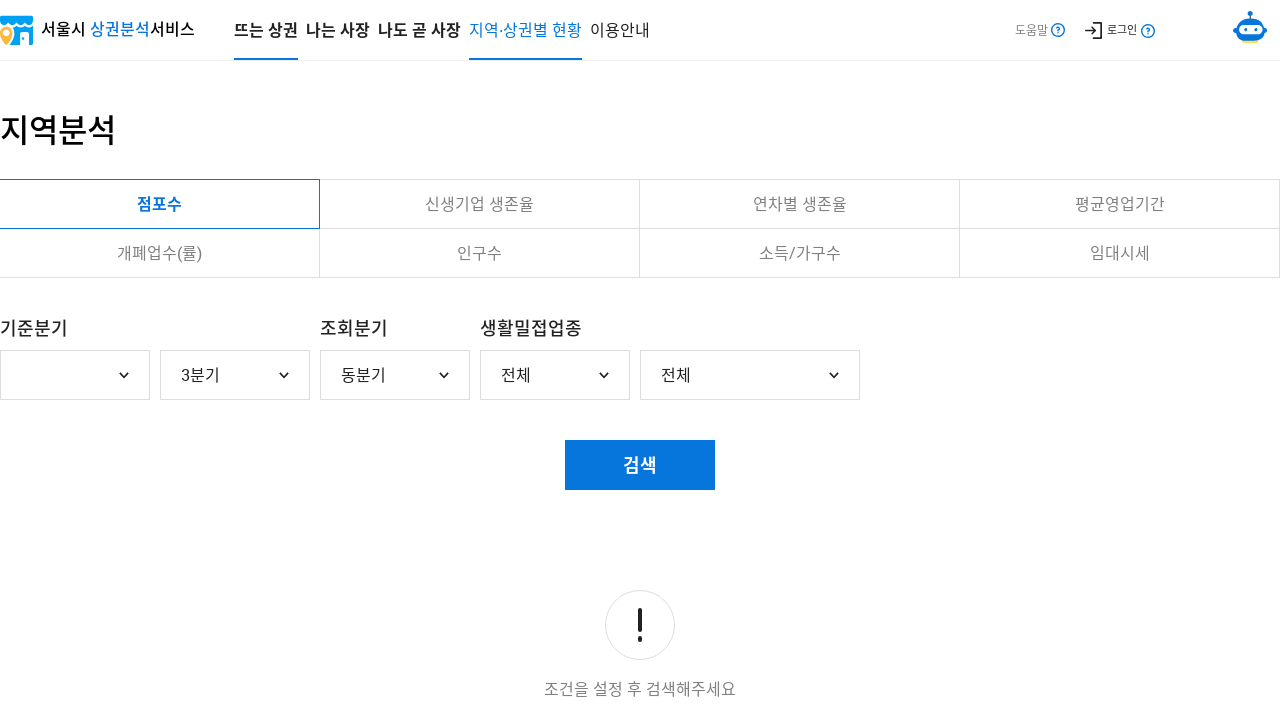

Waited 3 seconds for page to respond after clicking store button
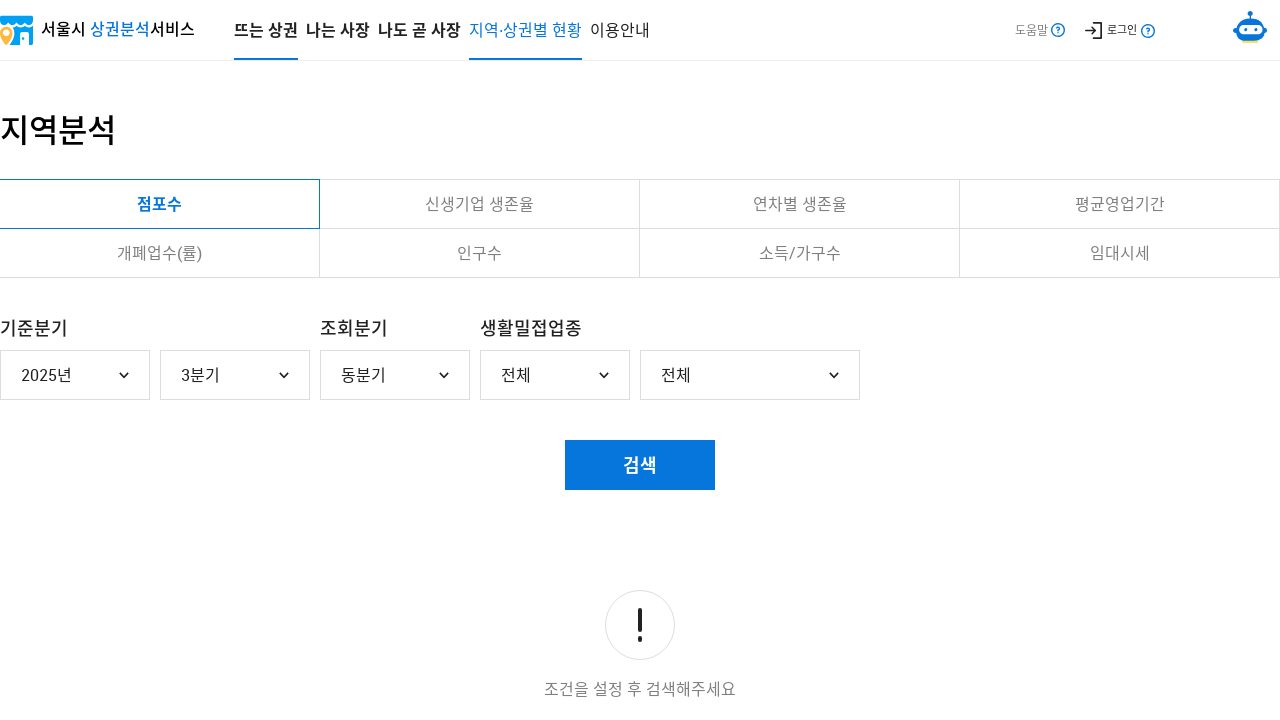

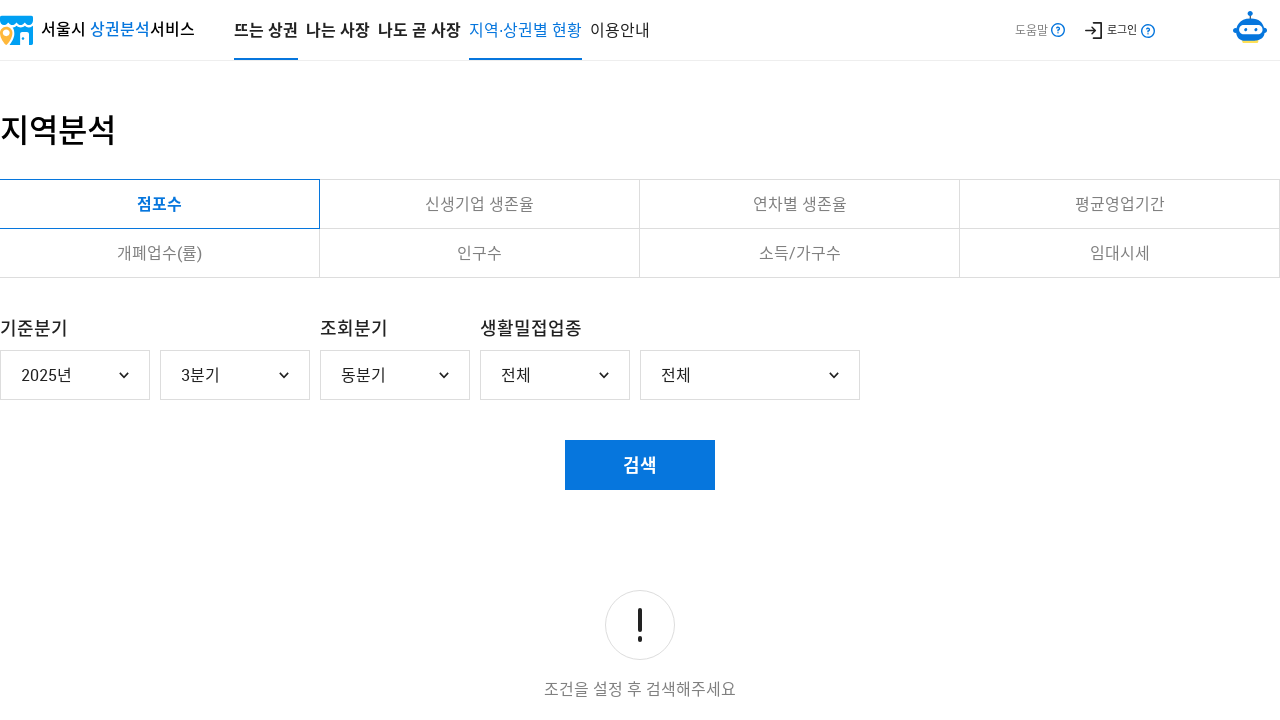